Tests the add-to-cart functionality on BStackDemo by clicking the add to cart button for the first product and verifying it appears in the cart

Starting URL: https://bstackdemo.com/

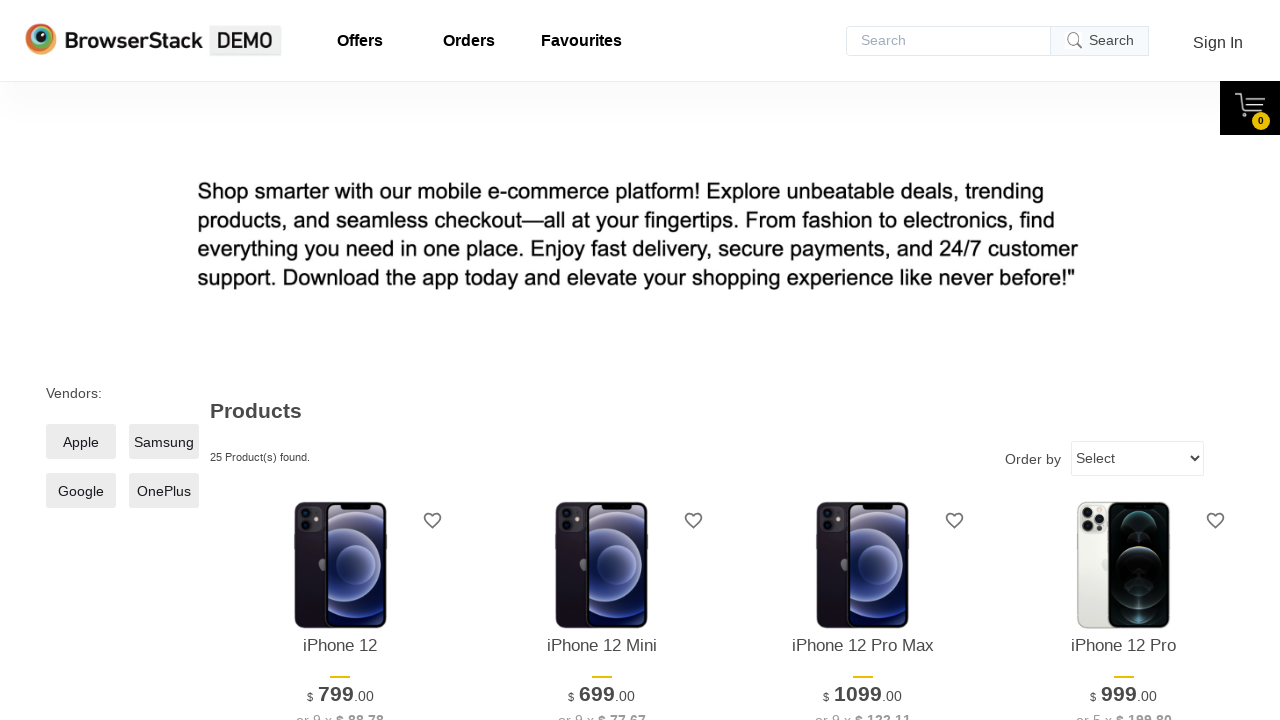

Waited for page to load with correct title 'StackDemo'
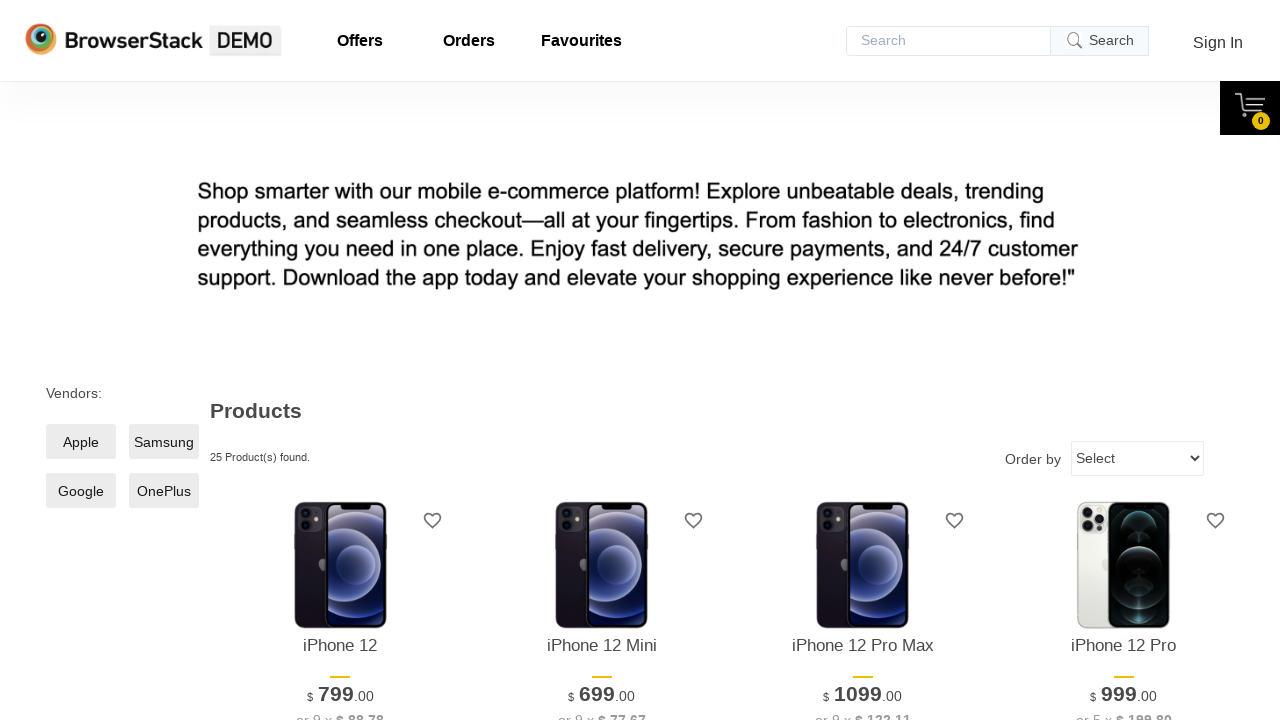

Retrieved first product name: iPhone 12
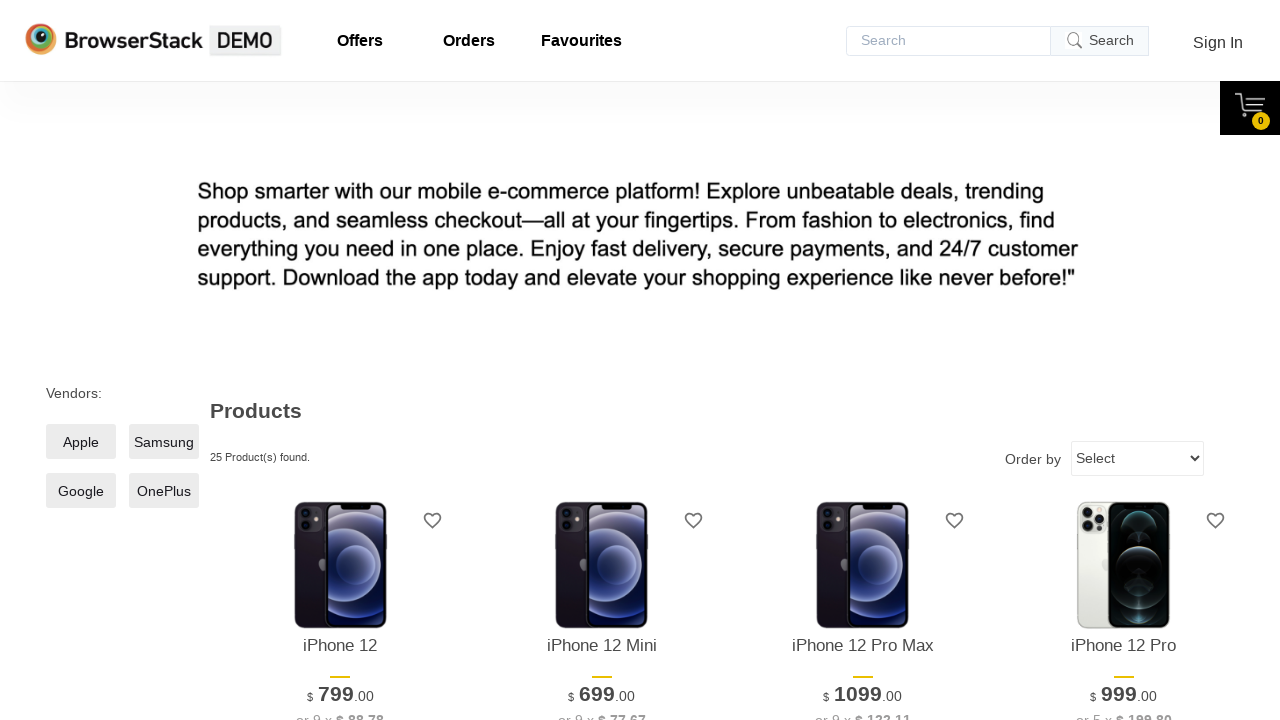

Clicked 'Add to cart' button for the first product at (340, 361) on xpath=//*[@id='1']/div[4]
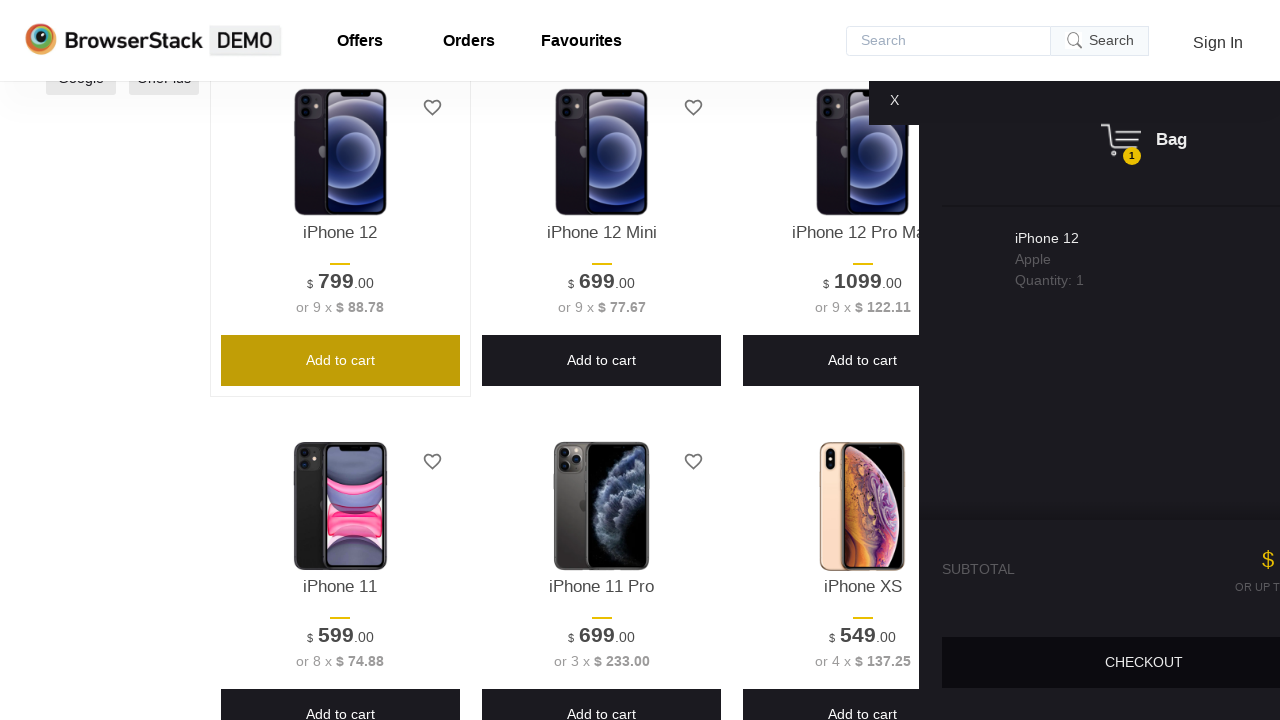

Cart pane became visible
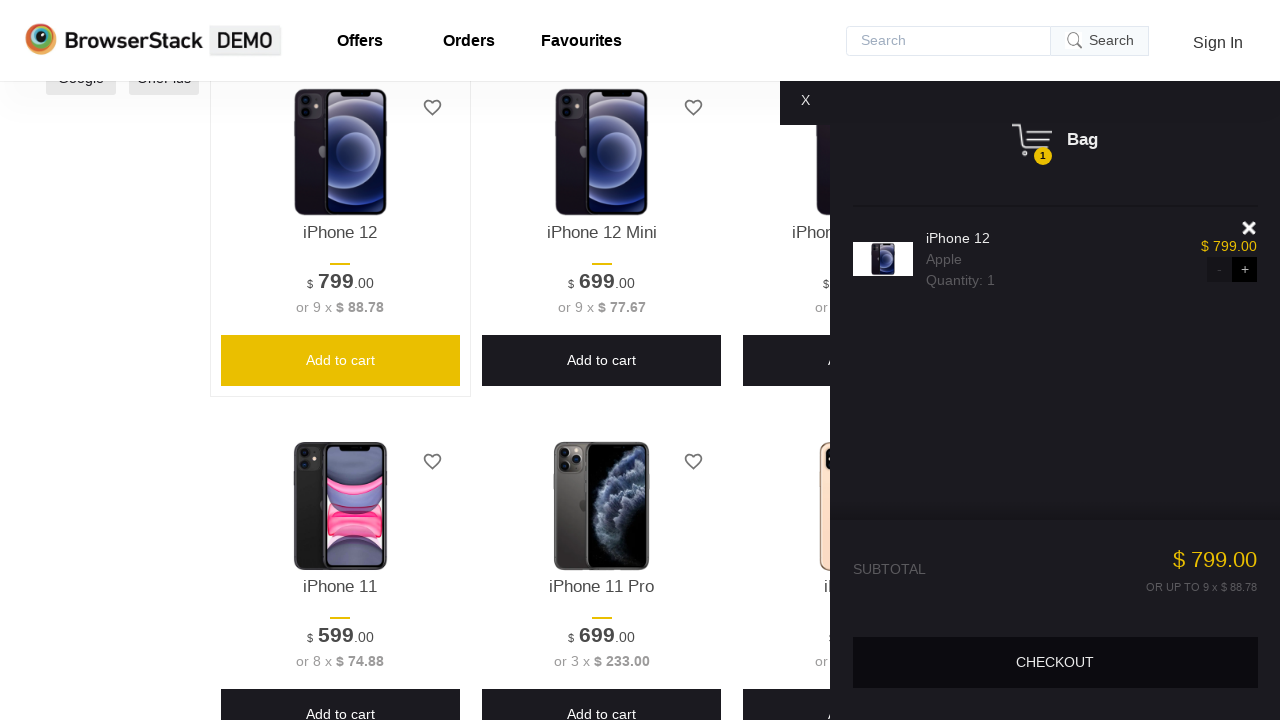

Verified product appears in cart
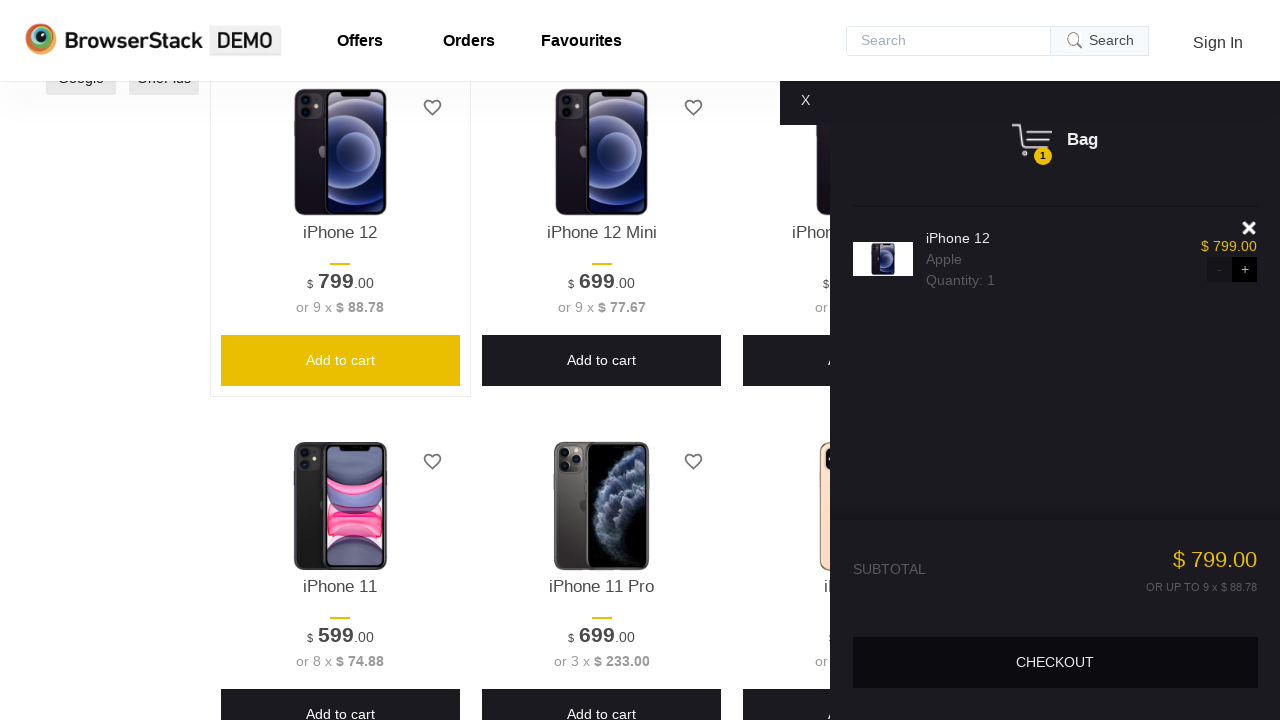

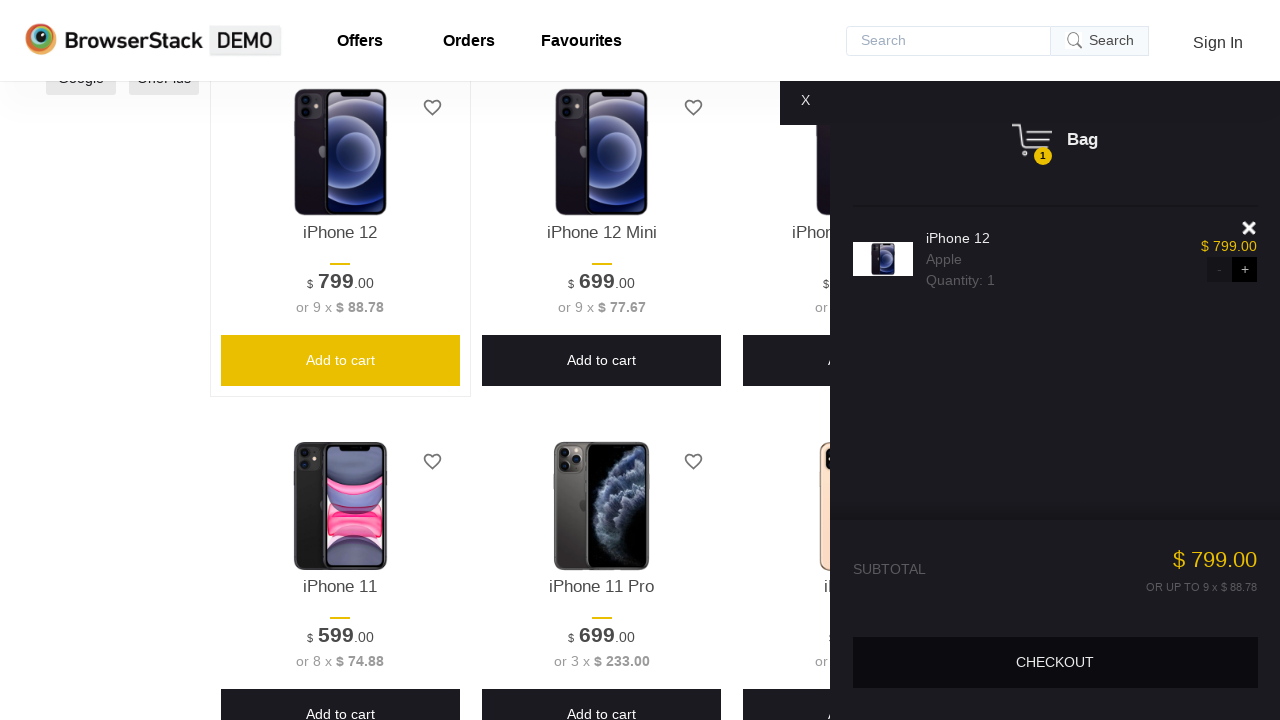